Tests handling a simple JavaScript alert by triggering it and accepting it

Starting URL: https://testpages.eviltester.com/styled/alerts/alert-test.html

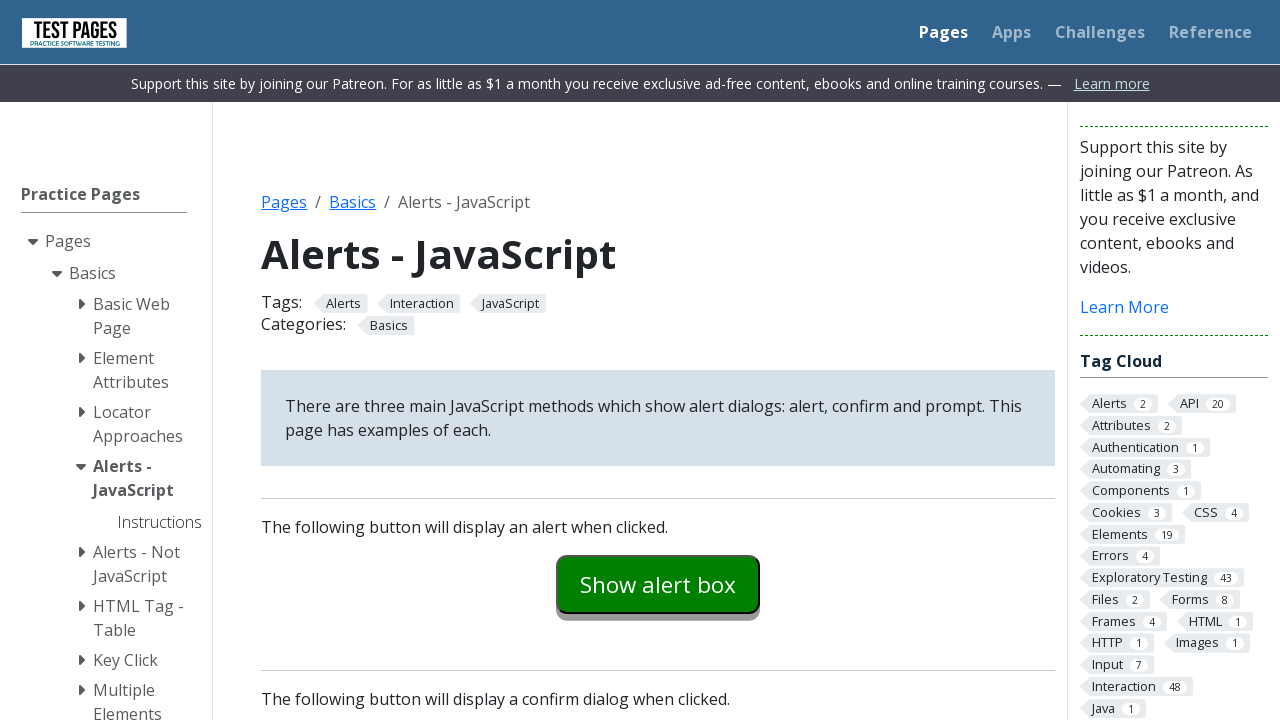

Set up dialog handler to accept alerts
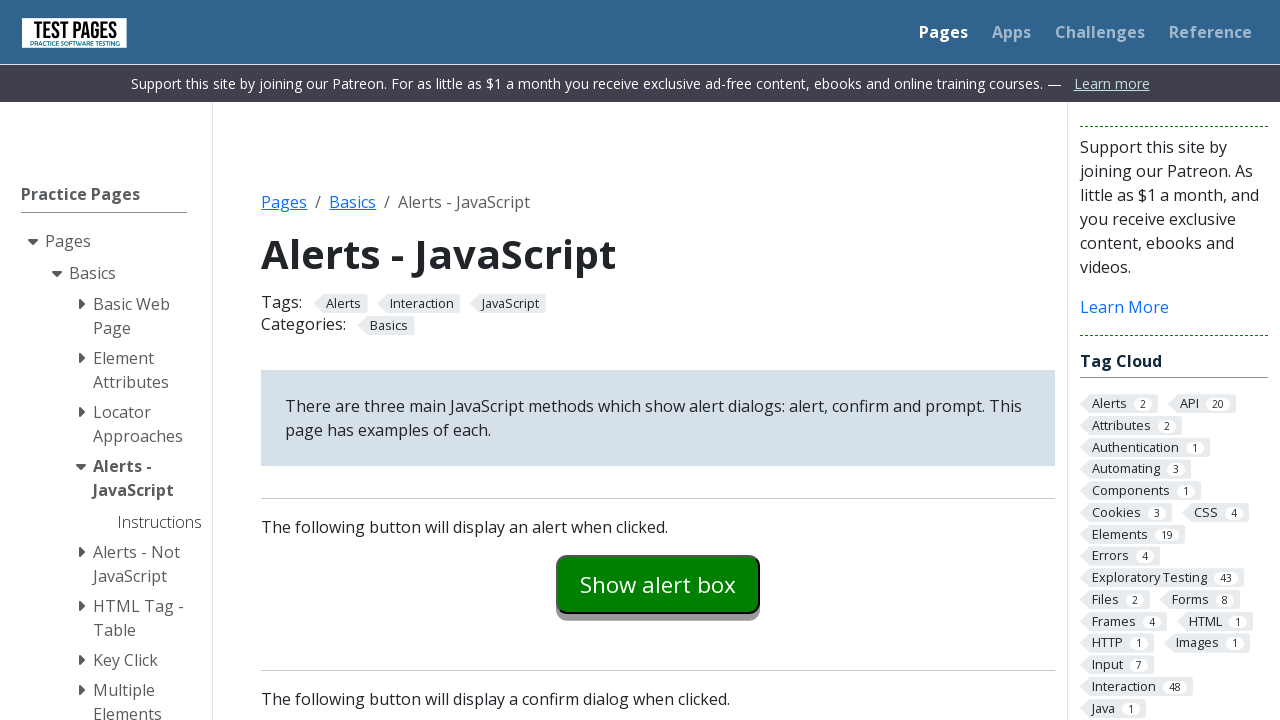

Clicked button to trigger the alert at (658, 584) on #alertexamples
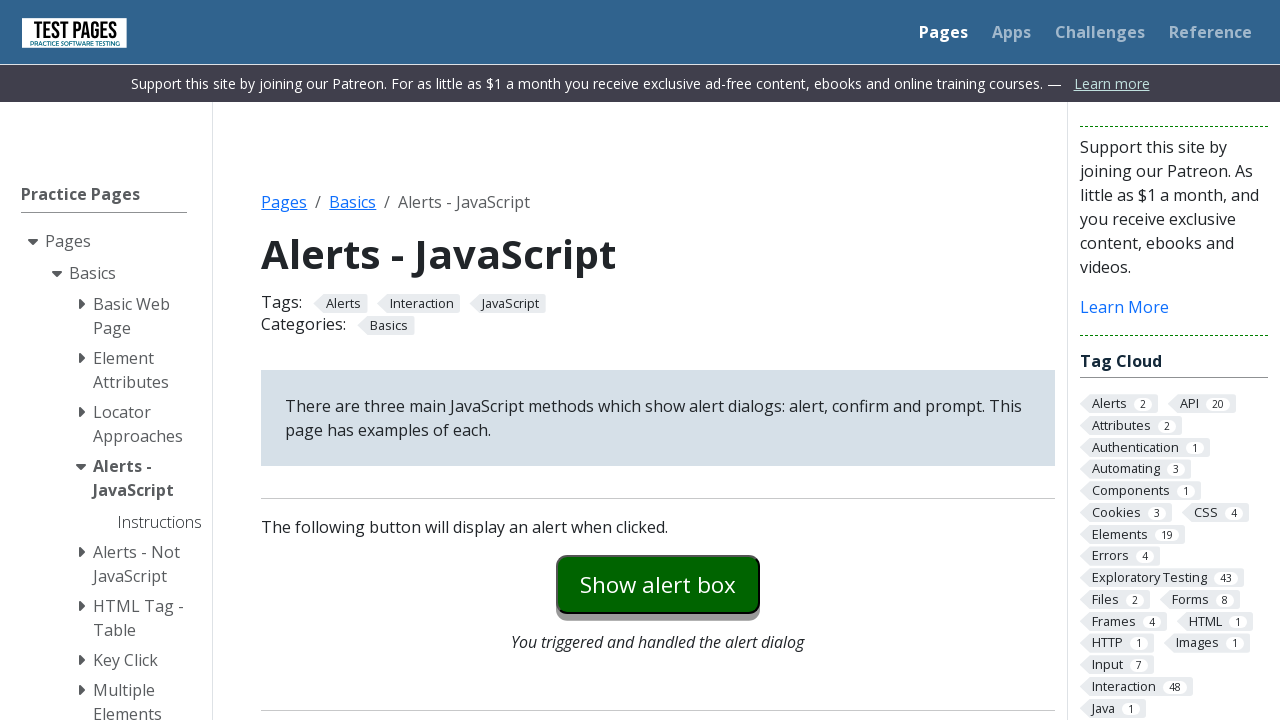

Alert was accepted and confirmation text appeared
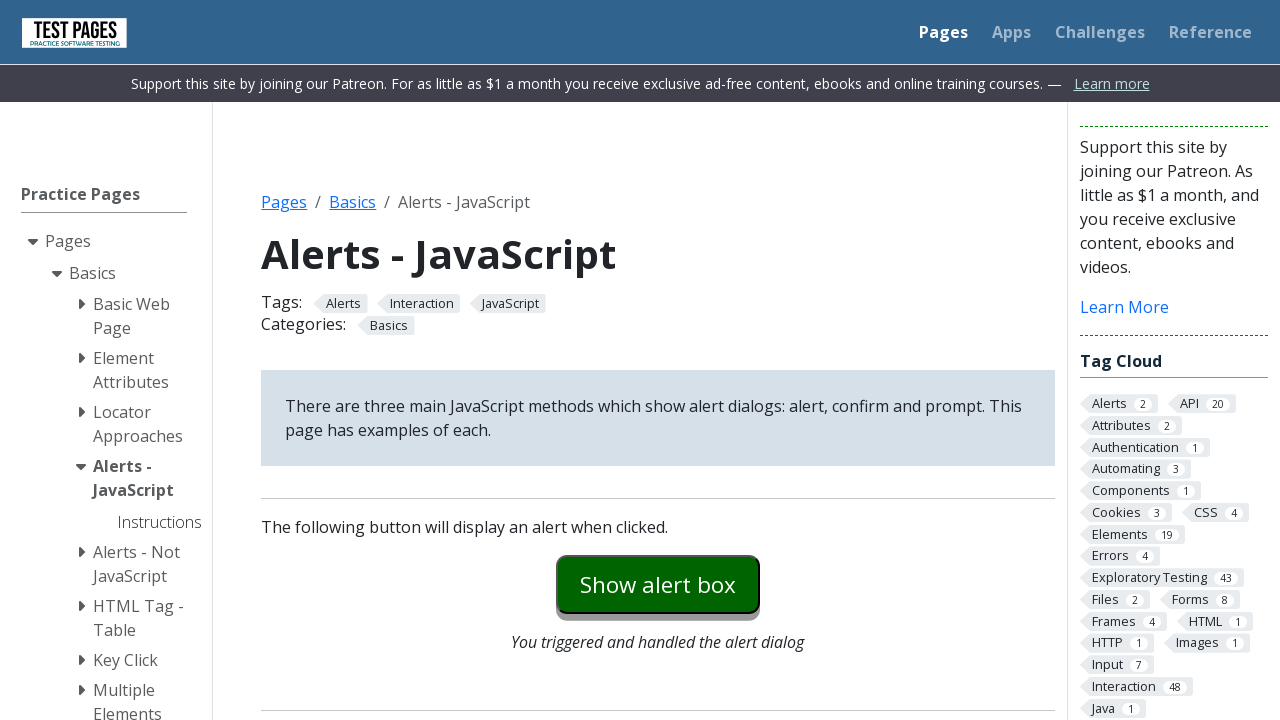

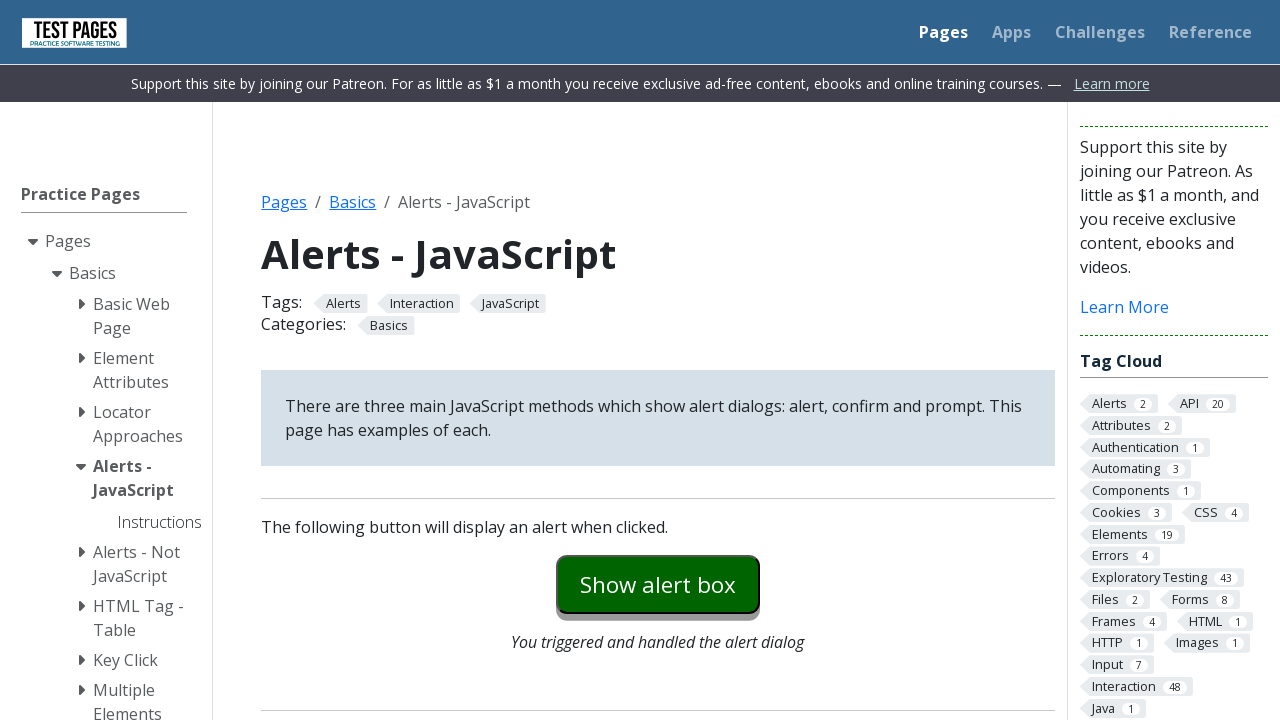